Tests slider widget functionality by navigating to the slider and moving it

Starting URL: https://demoqa.com/

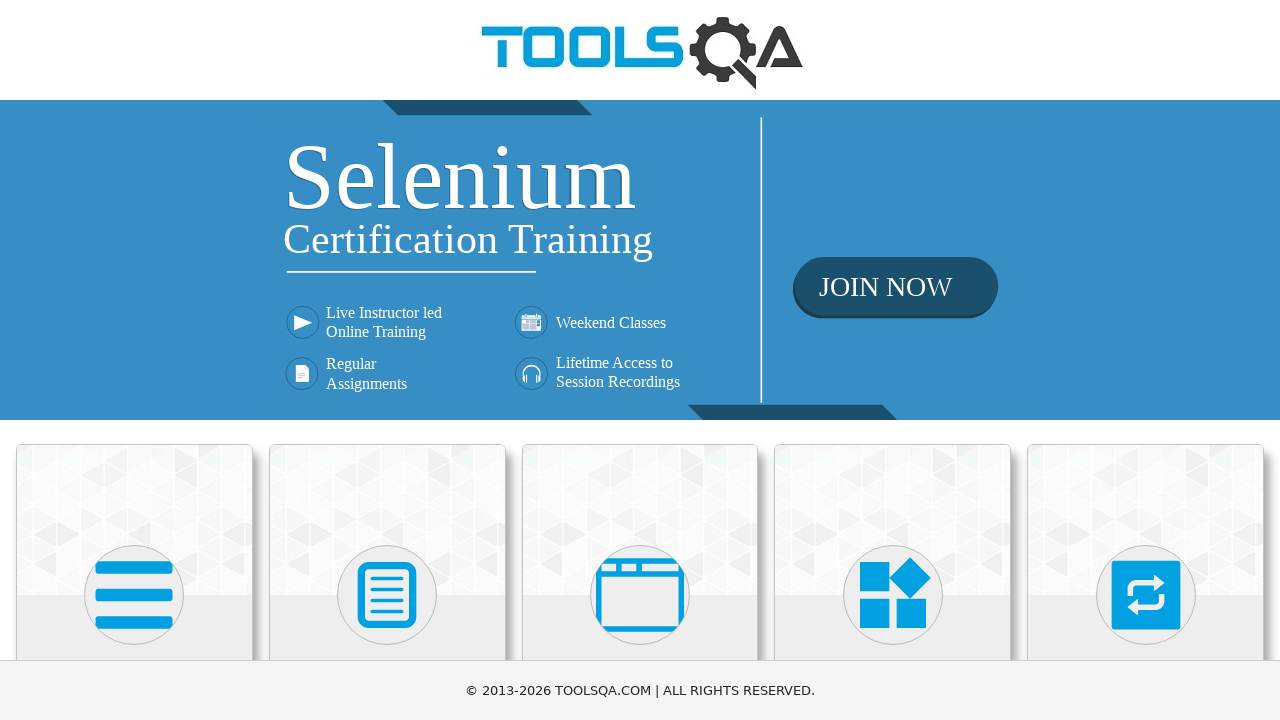

Clicked on Widgets link to navigate to widgets section at (893, 360) on xpath=//h5[text()='Widgets']
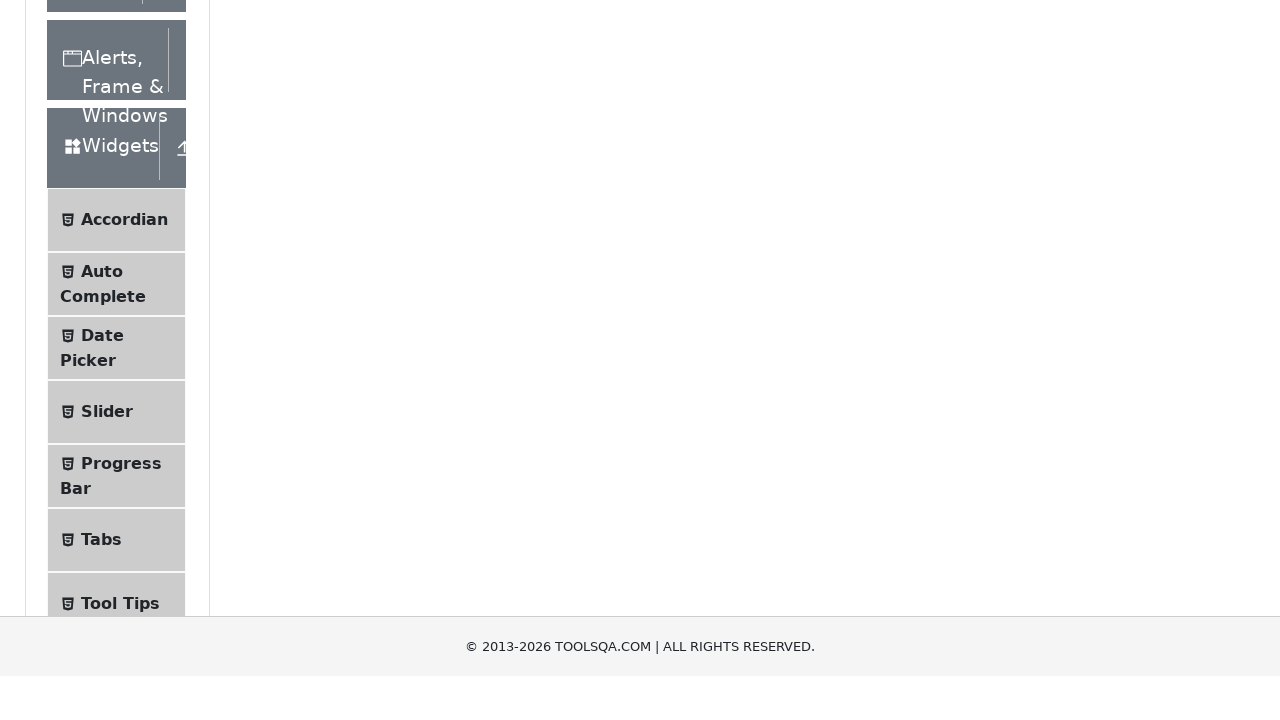

Clicked on Slider link to open slider widget at (107, 360) on xpath=//span[text()='Slider']
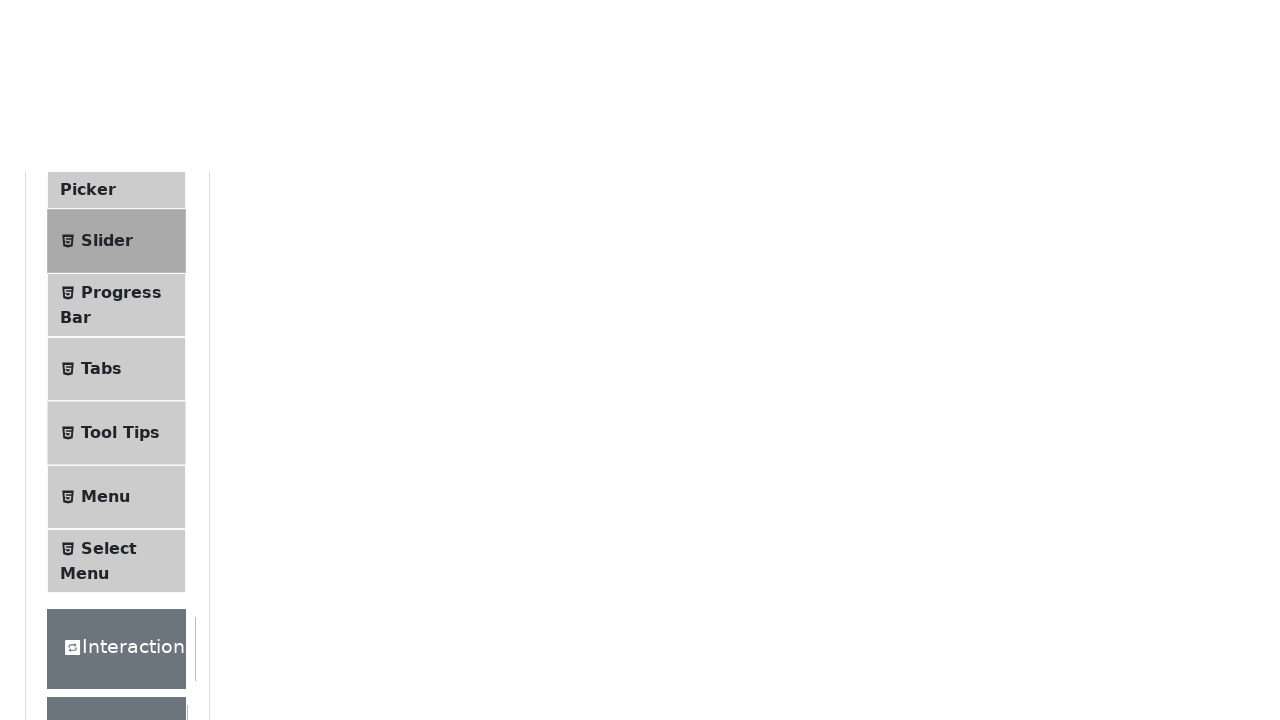

Moved the slider to position 50 on input.range-slider
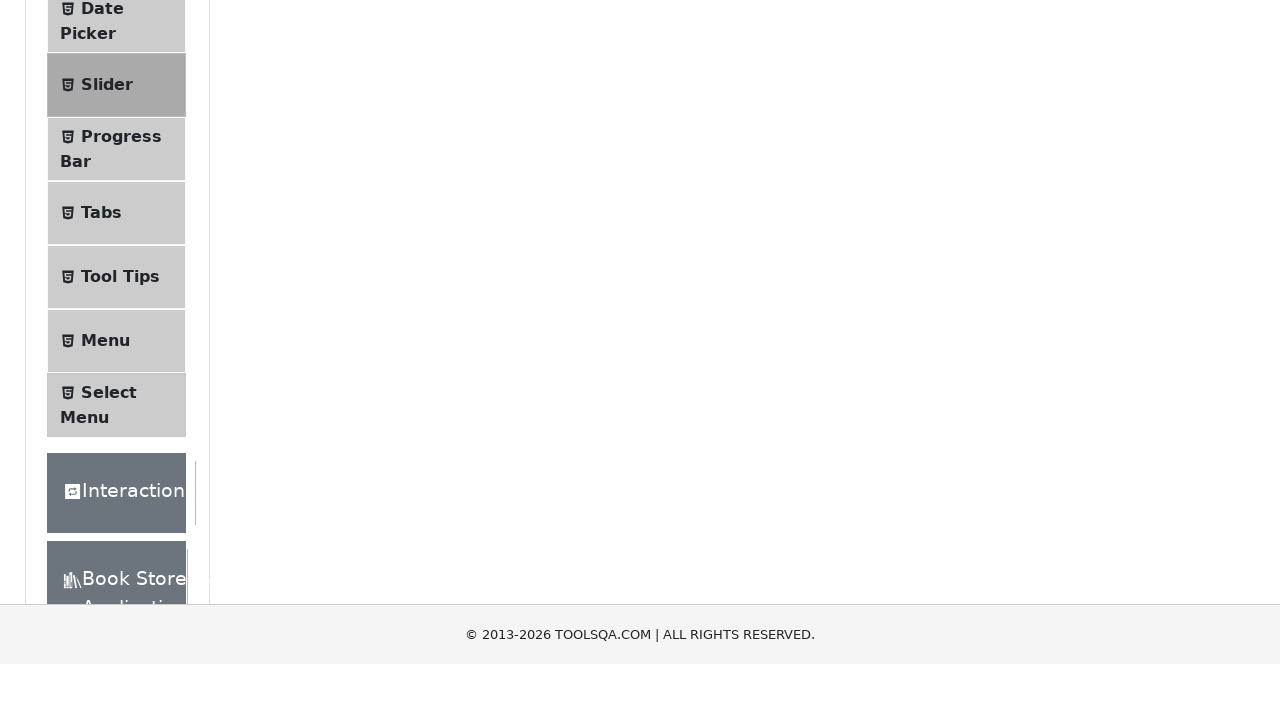

Verified slider value is set to 50
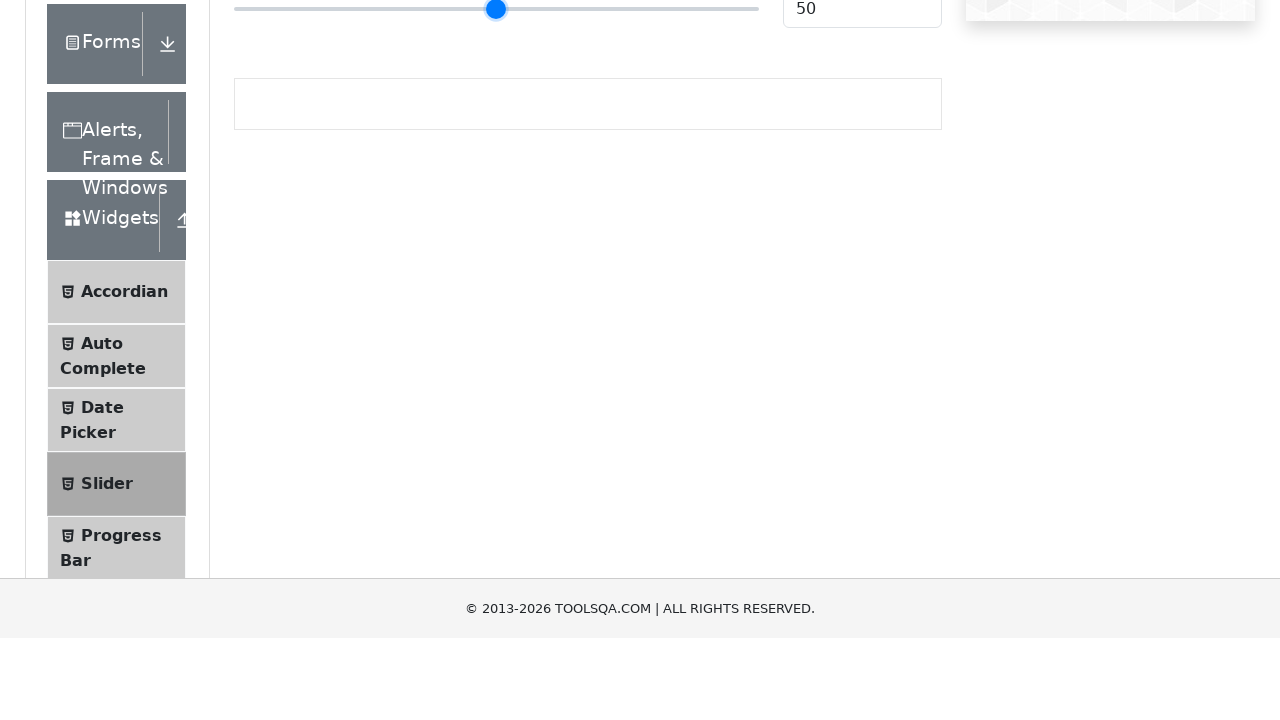

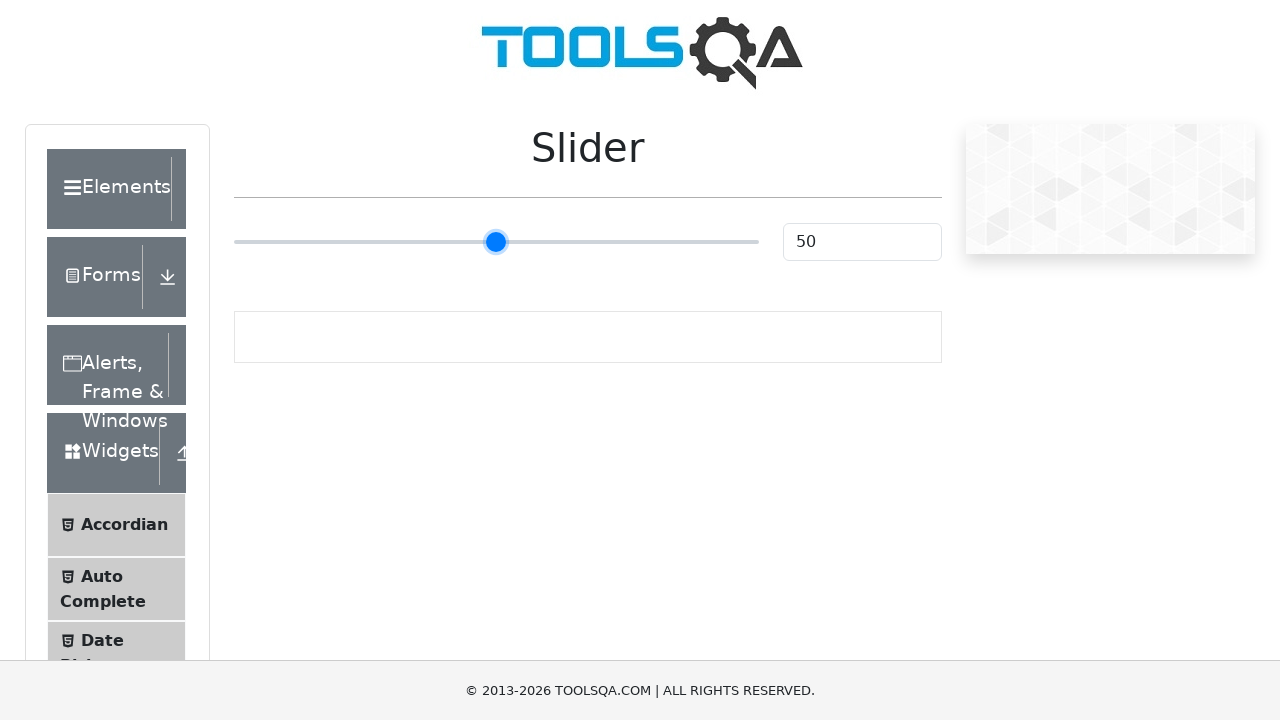